Navigates to KAIST cafeteria menu page and verifies breakfast menu information is displayed

Starting URL: https://www.kaist.ac.kr/kr/html/campus/053001.html?dvs_cd=icc&stt_dt=2024-03-15

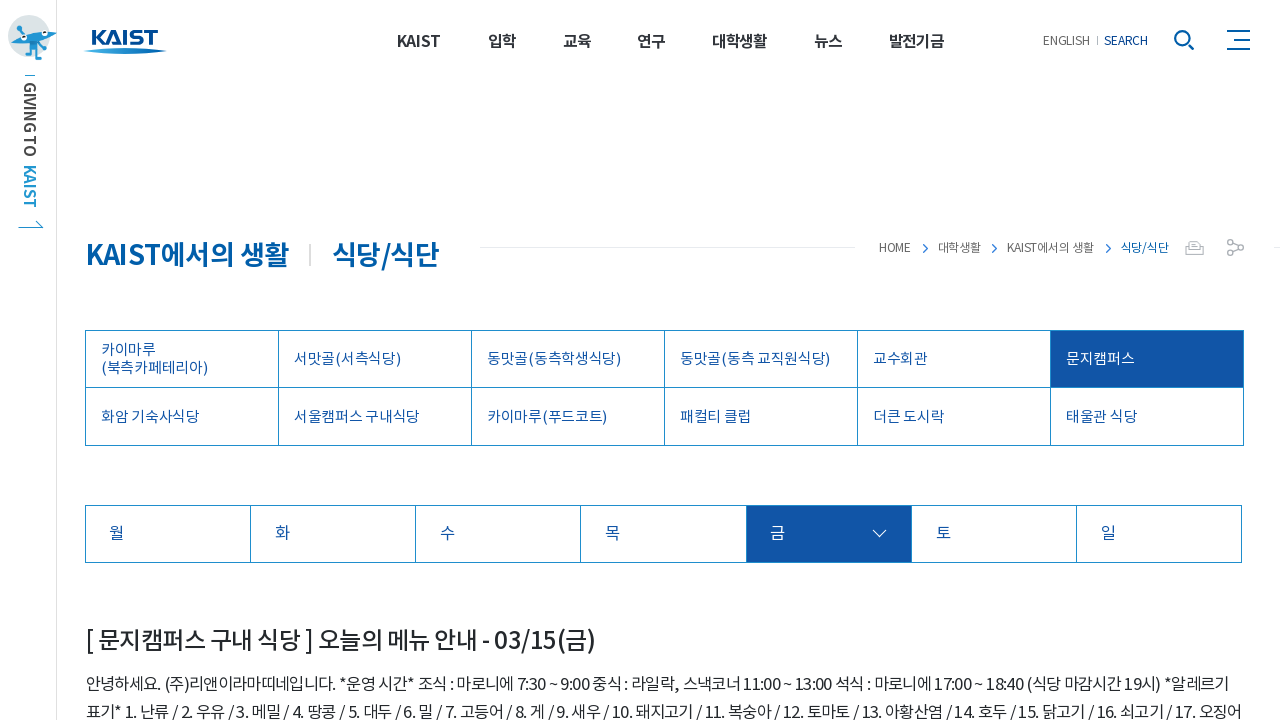

Menu table loaded on KAIST cafeteria page
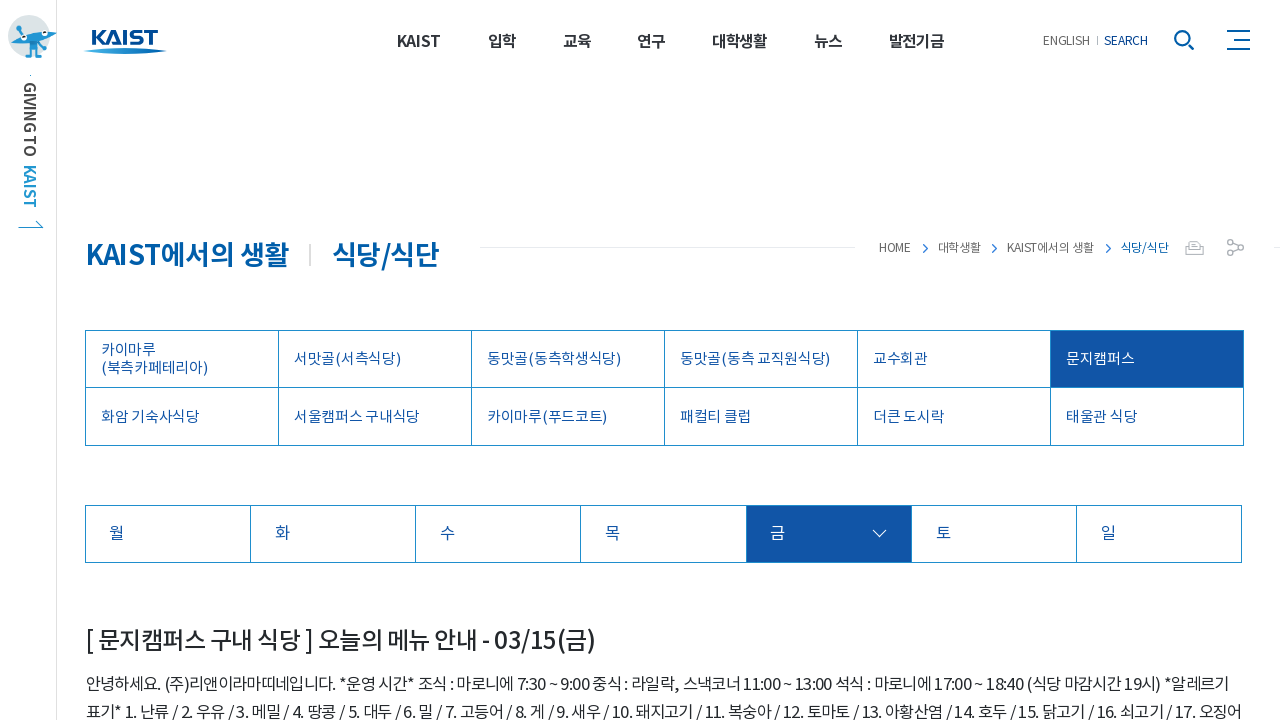

Located breakfast menu column (first column) in table
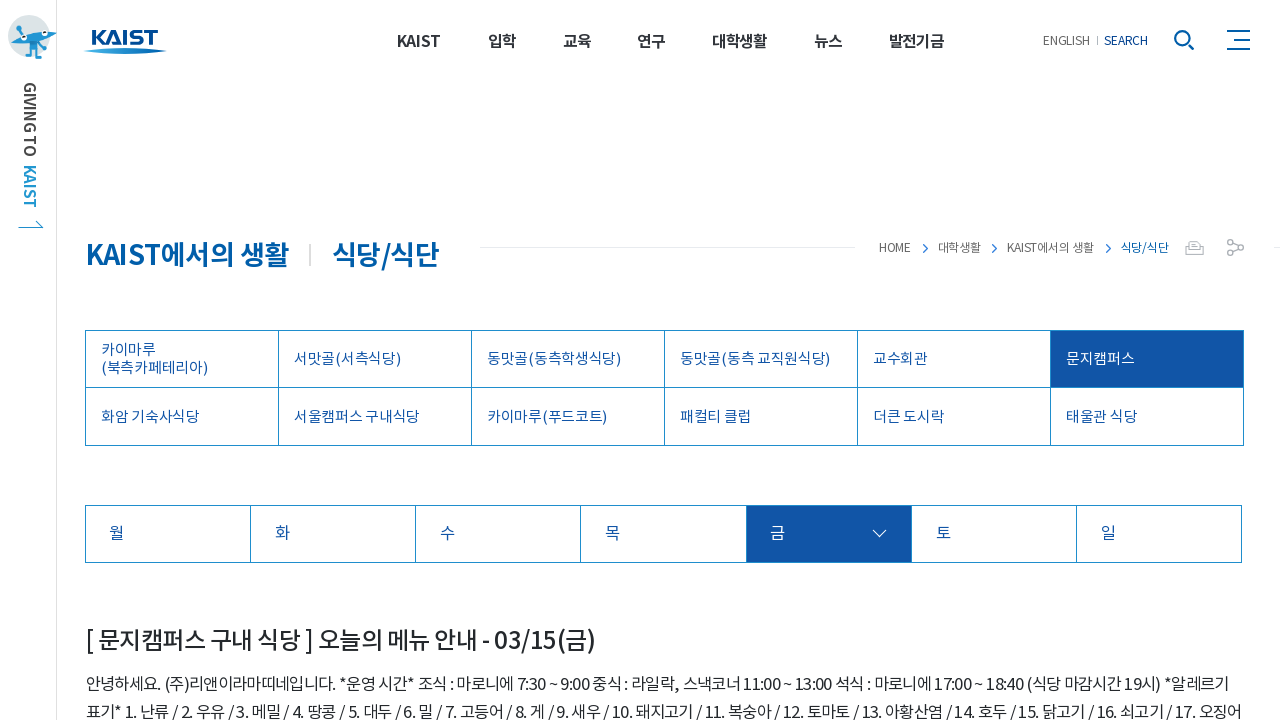

Breakfast menu column element is ready
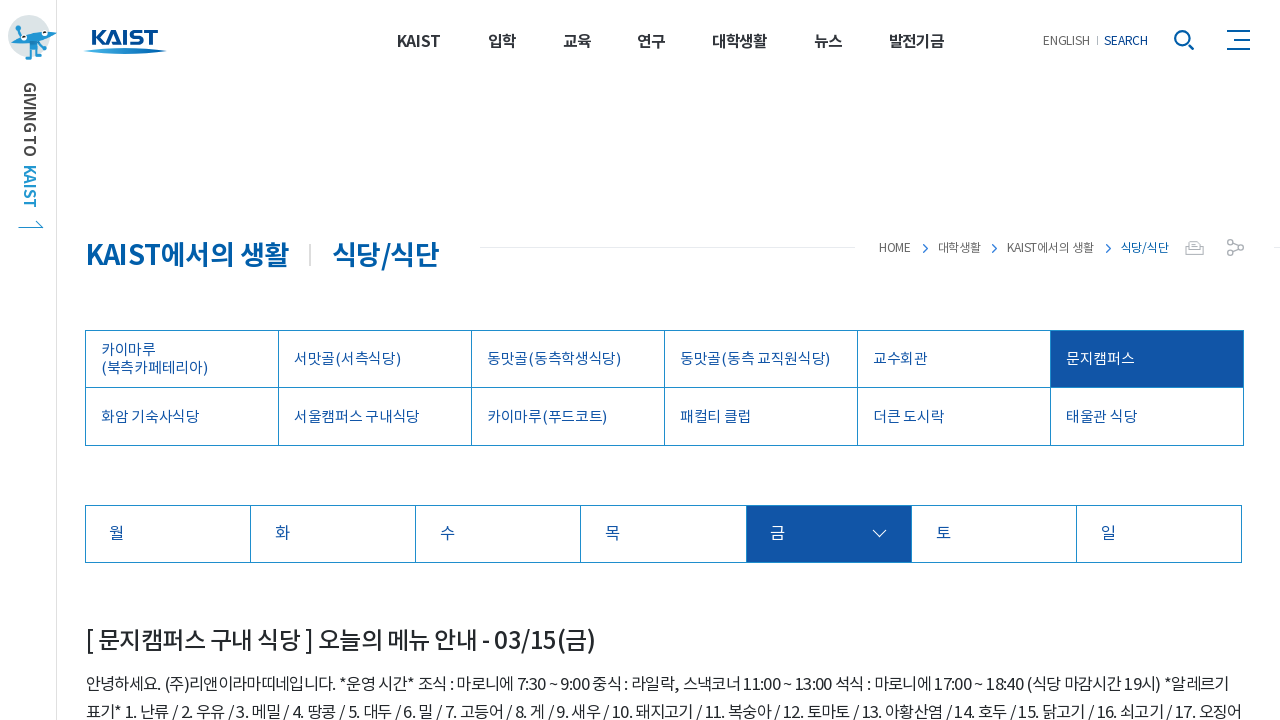

Retrieved breakfast menu text content
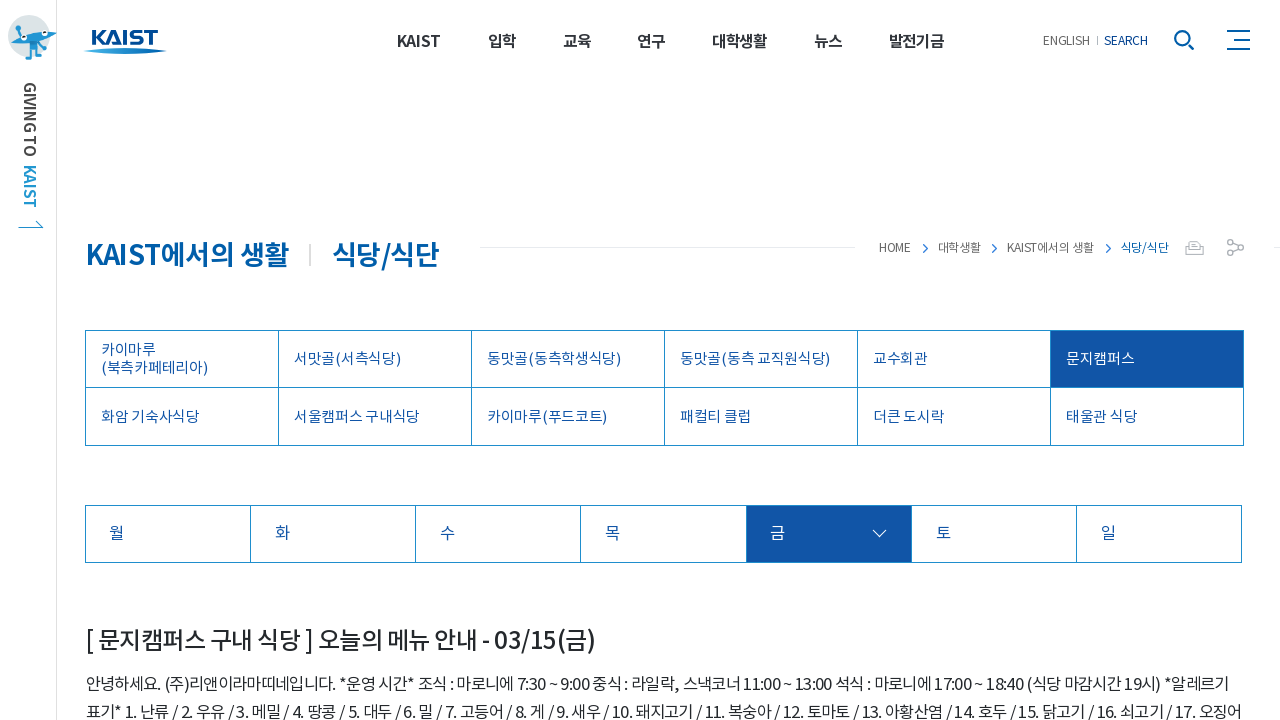

Verified breakfast menu text is present and not empty
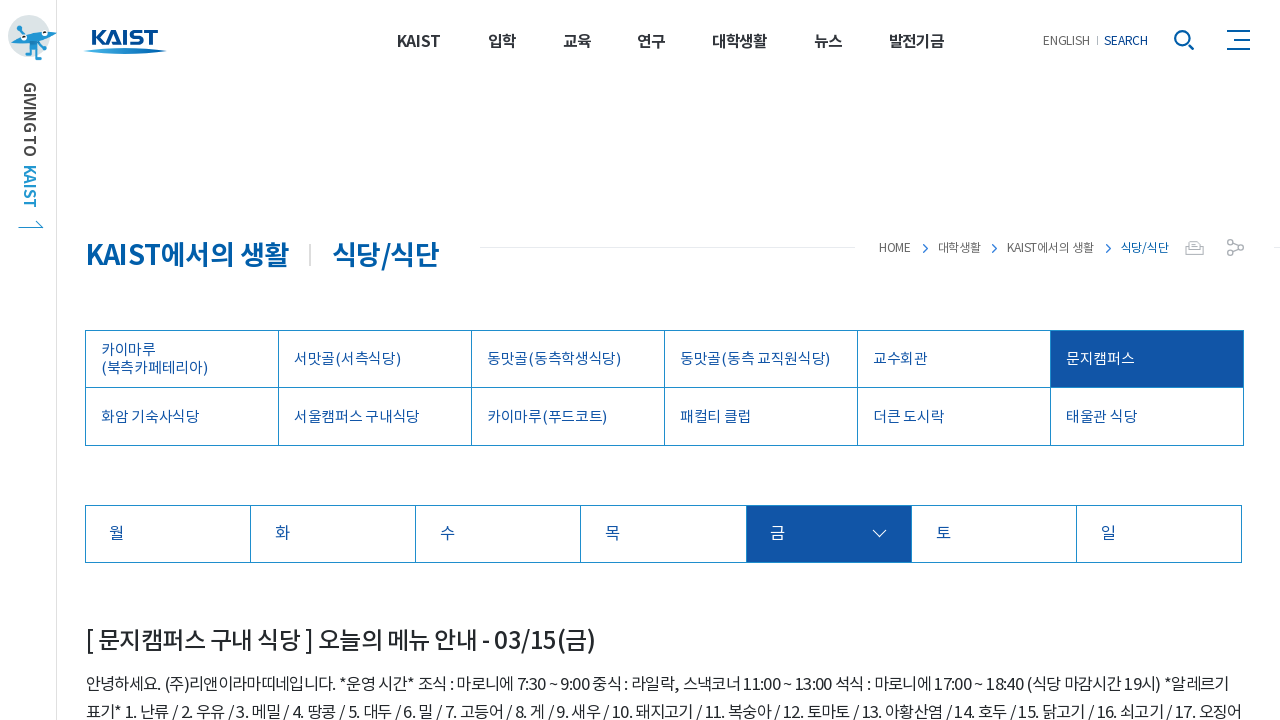

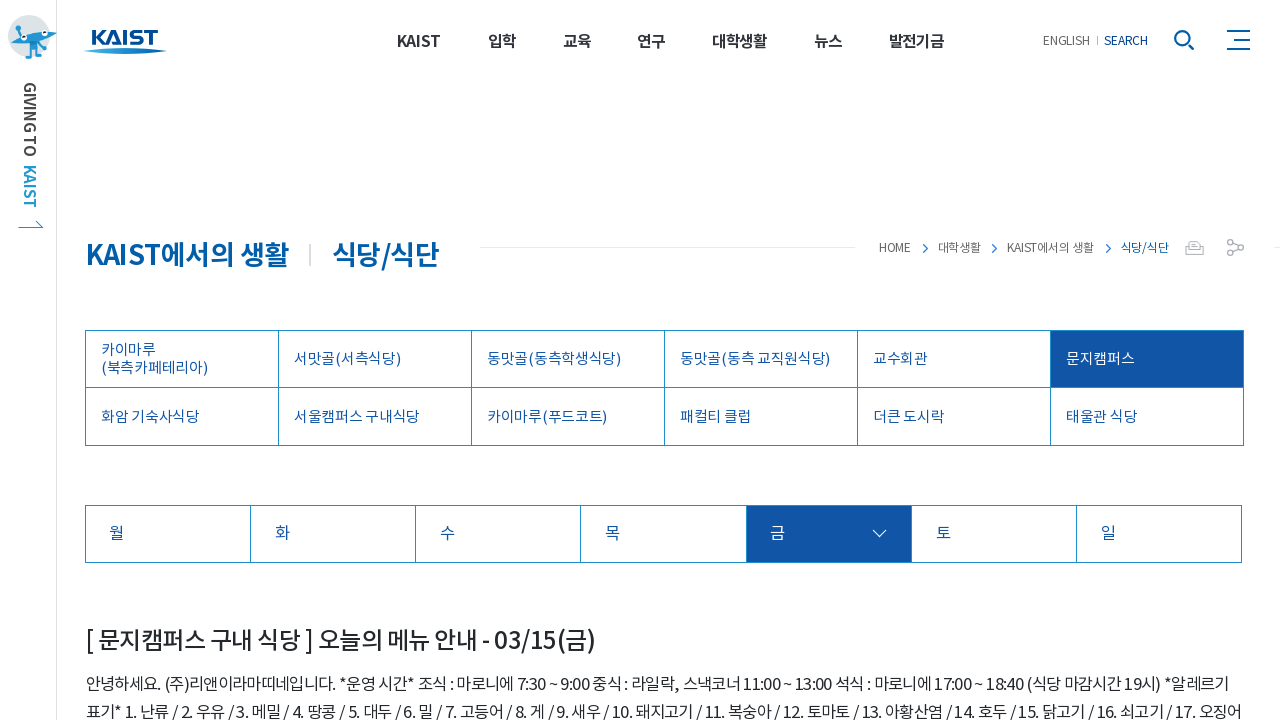